Navigates to W3Schools HTML tables page and verifies that the contact name for "Island Trading" company is "Helen Bennett"

Starting URL: https://www.w3schools.com/html/html_tables.asp

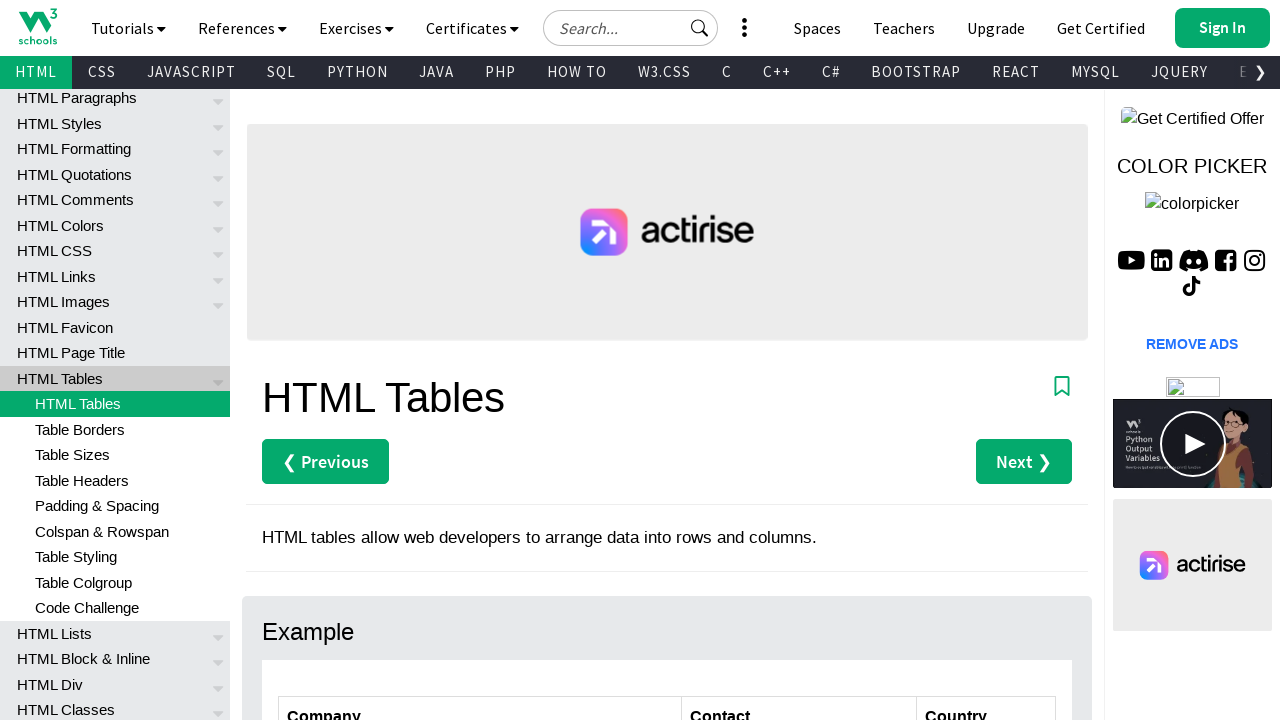

Navigated to W3Schools HTML tables page
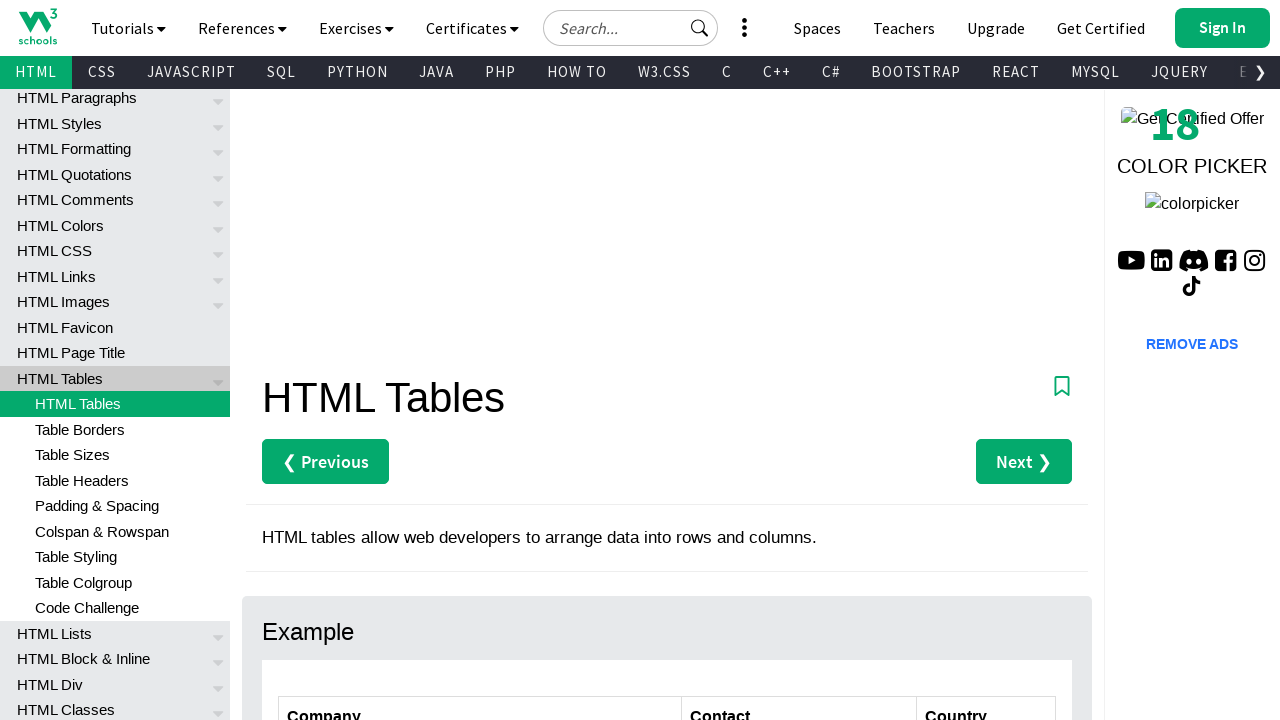

Located contact name cell for Island Trading company
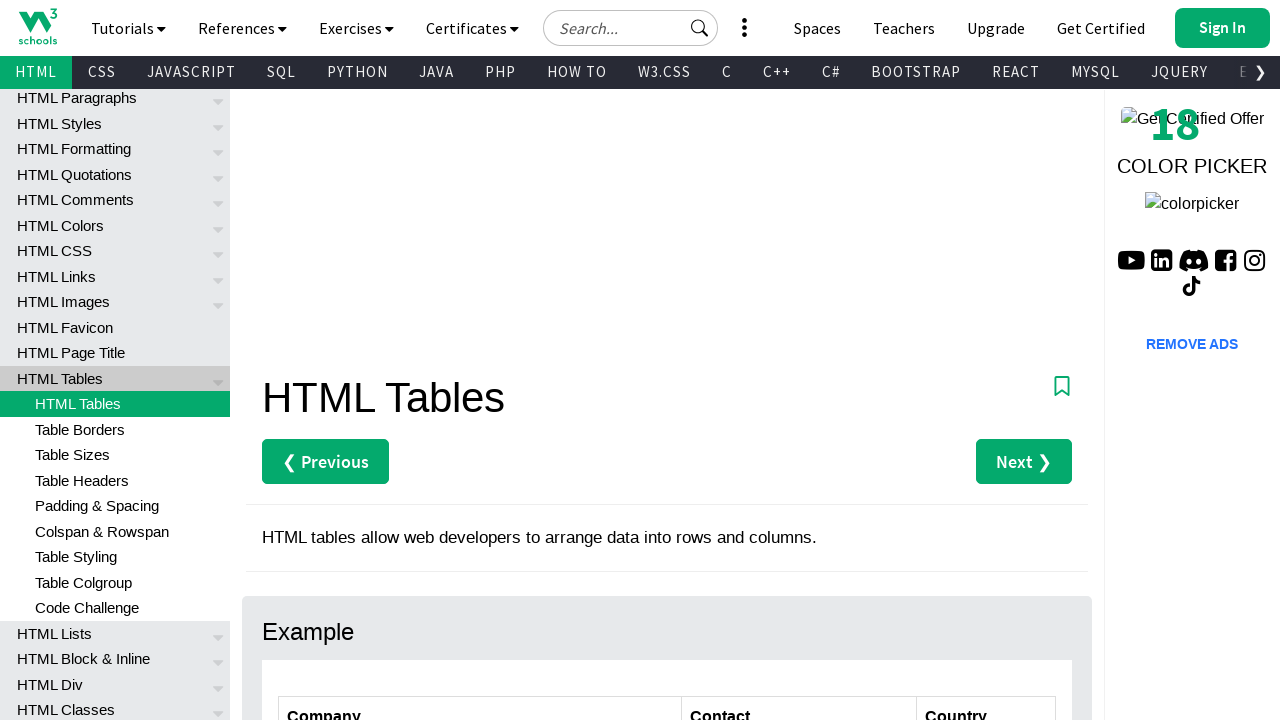

Verified that contact name for Island Trading is Helen Bennett
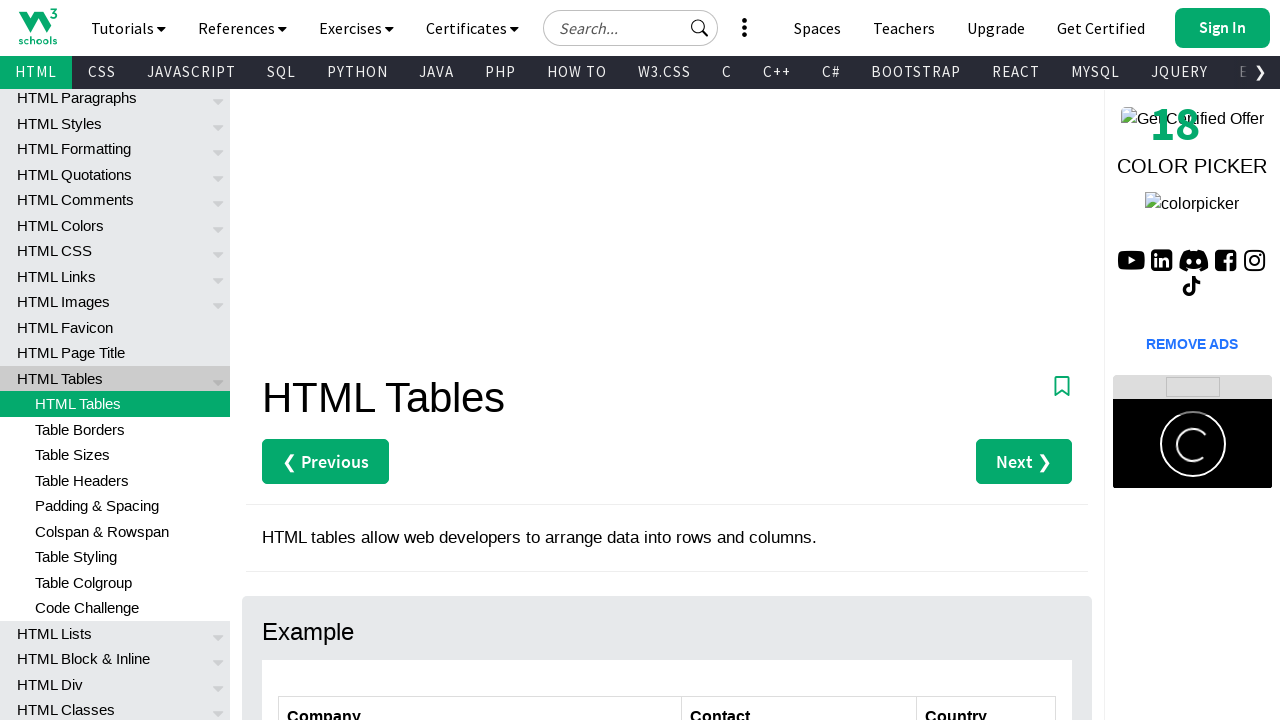

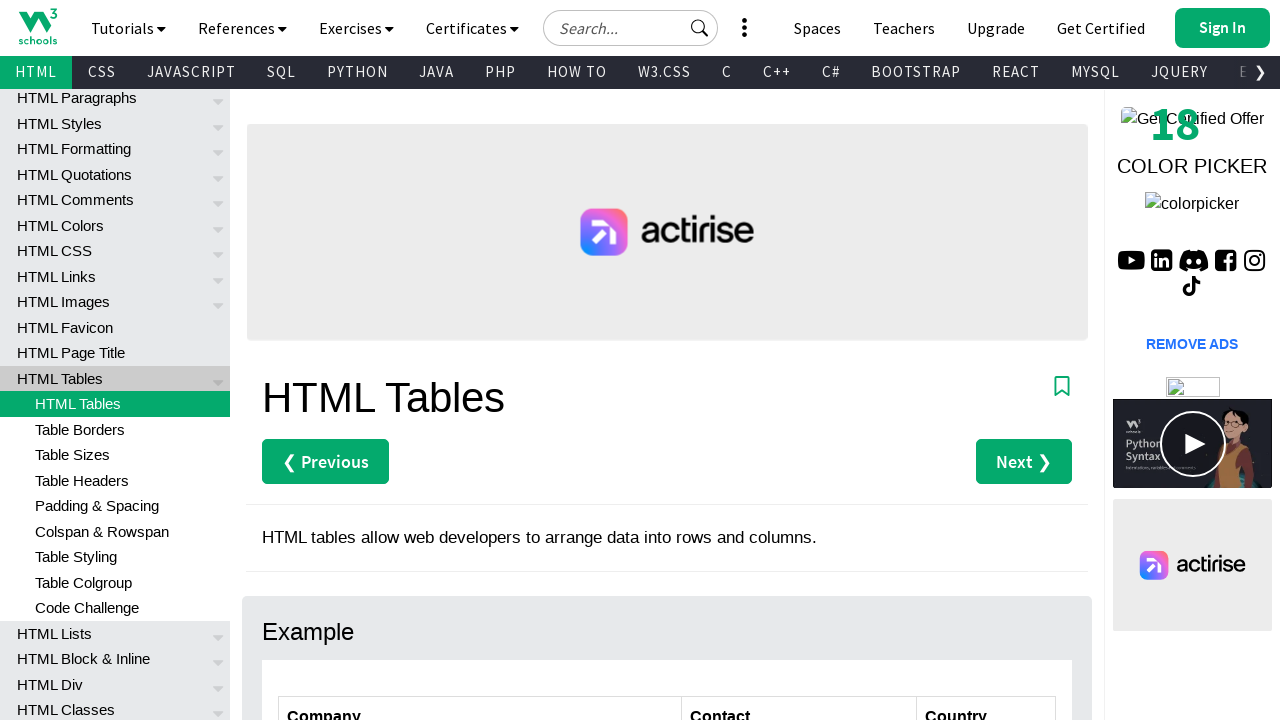